Tests clicking the JS Alert button, accepting the alert, and verifying the result message shows the action was successful.

Starting URL: https://the-internet.herokuapp.com/javascript_alerts

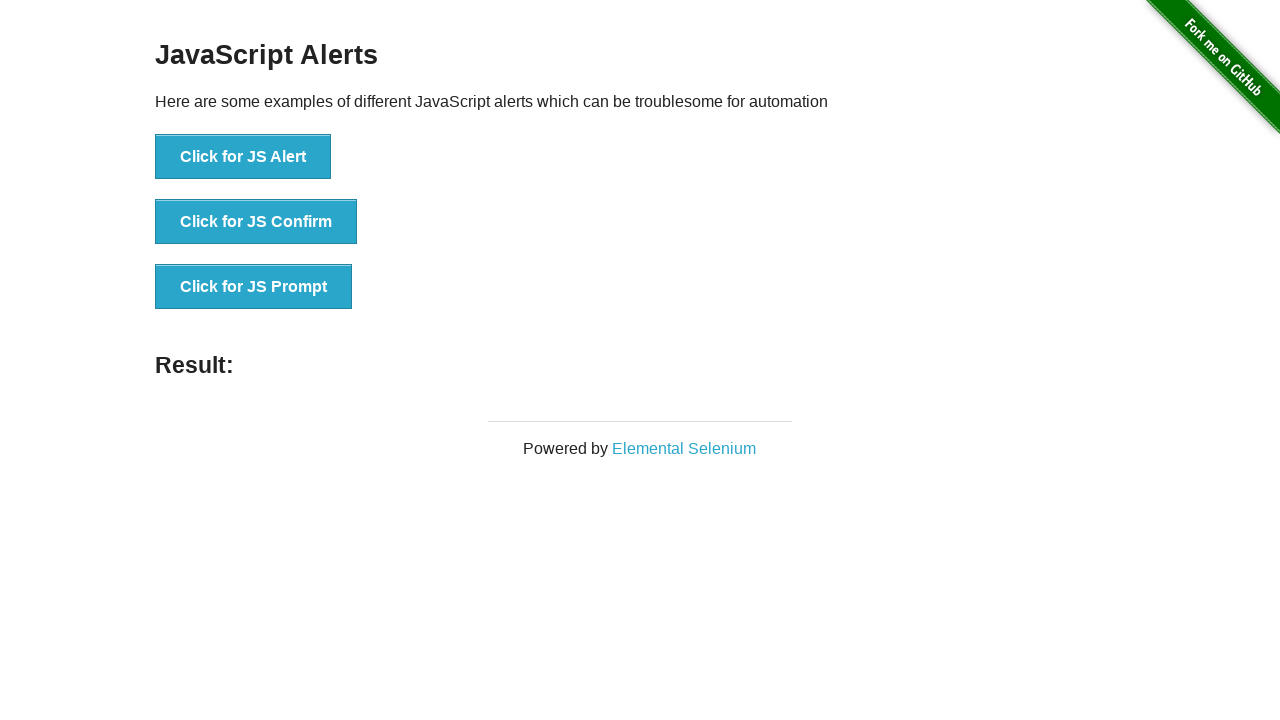

Clicked the JS Alert button at (243, 157) on button[onclick*='jsAlert']
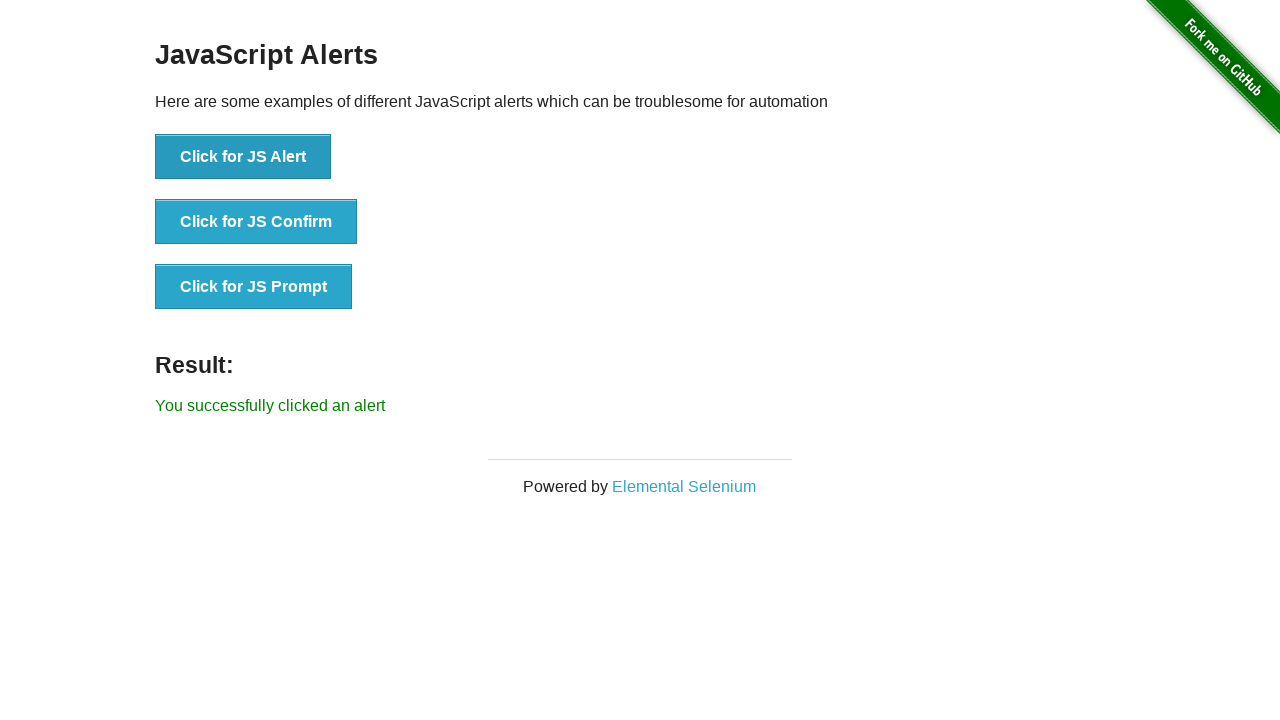

Set up dialog handler to accept alert
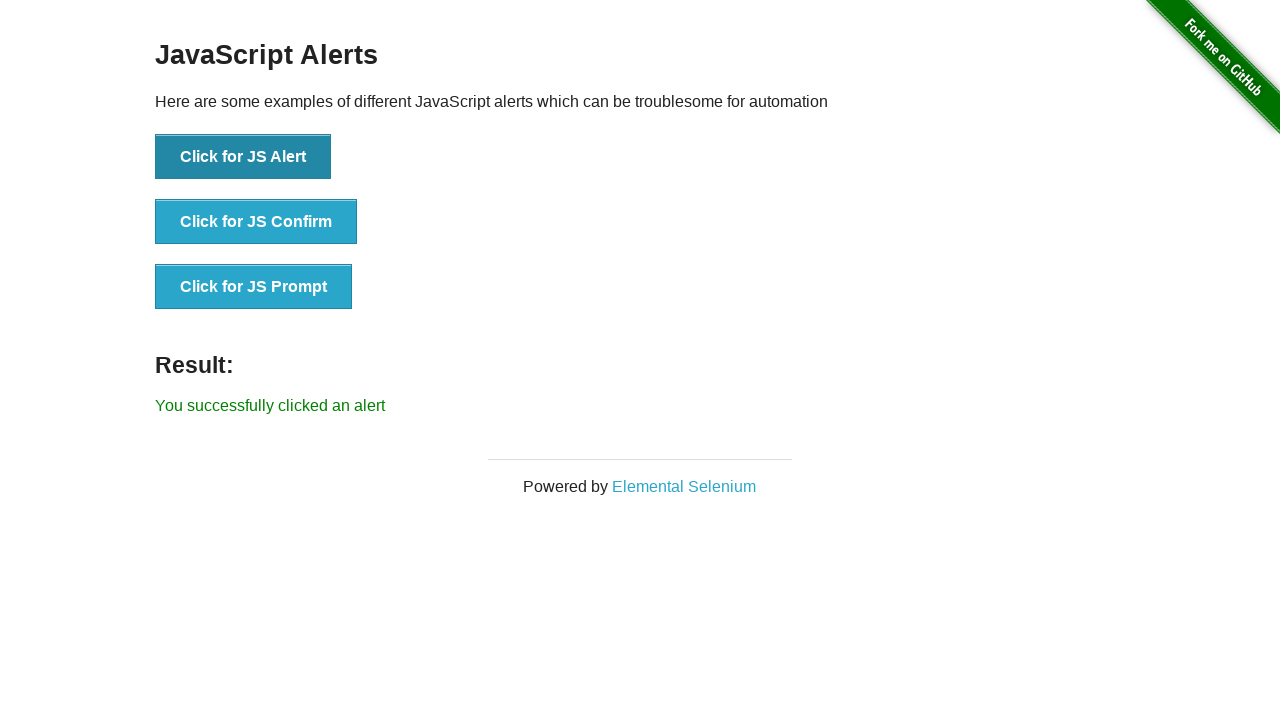

Result message appeared after accepting alert
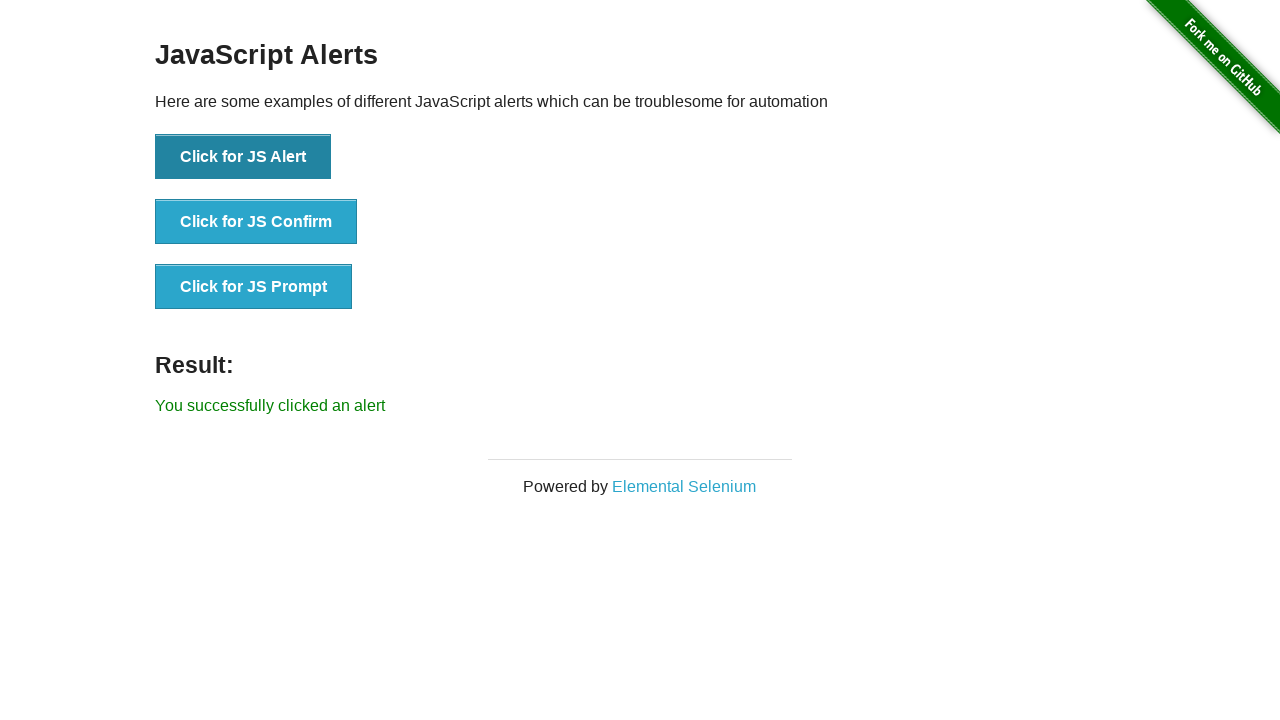

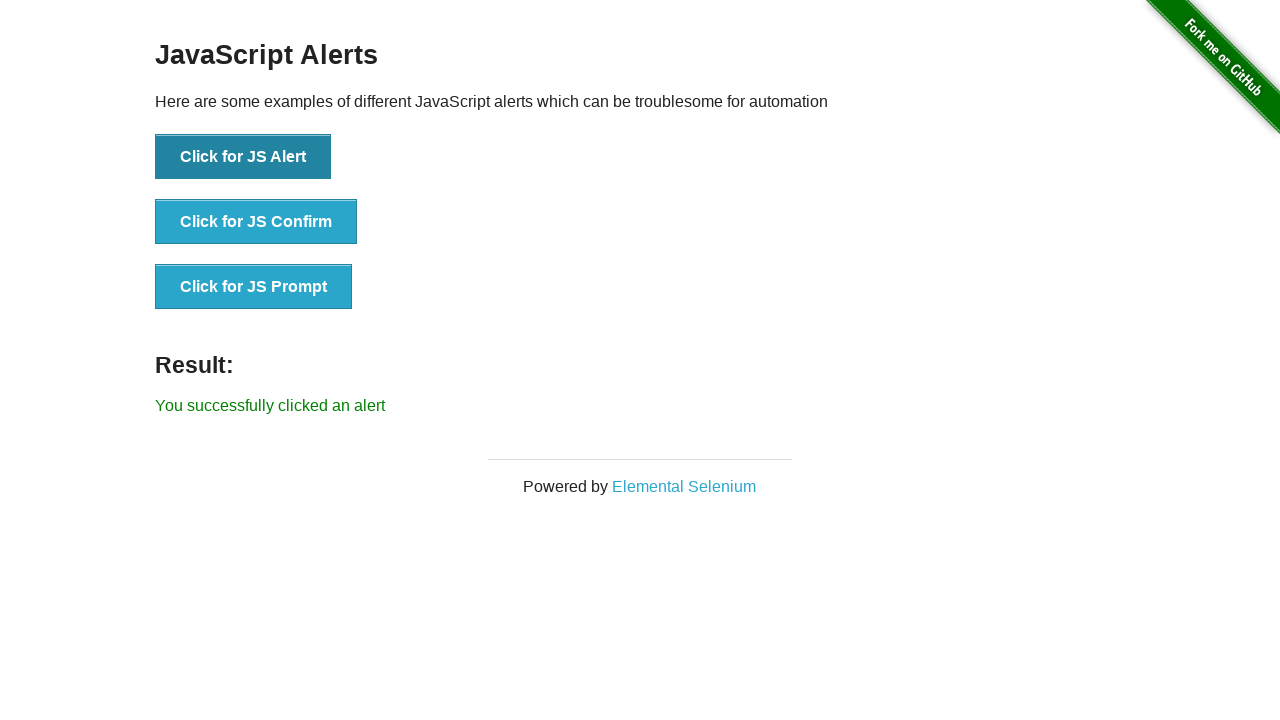